Automates robot ordering process by navigating to the order form, filling in robot specifications (head, body, legs, address), previewing the robot, and completing the order with error handling and retry logic

Starting URL: https://robotsparebinindustries.com/

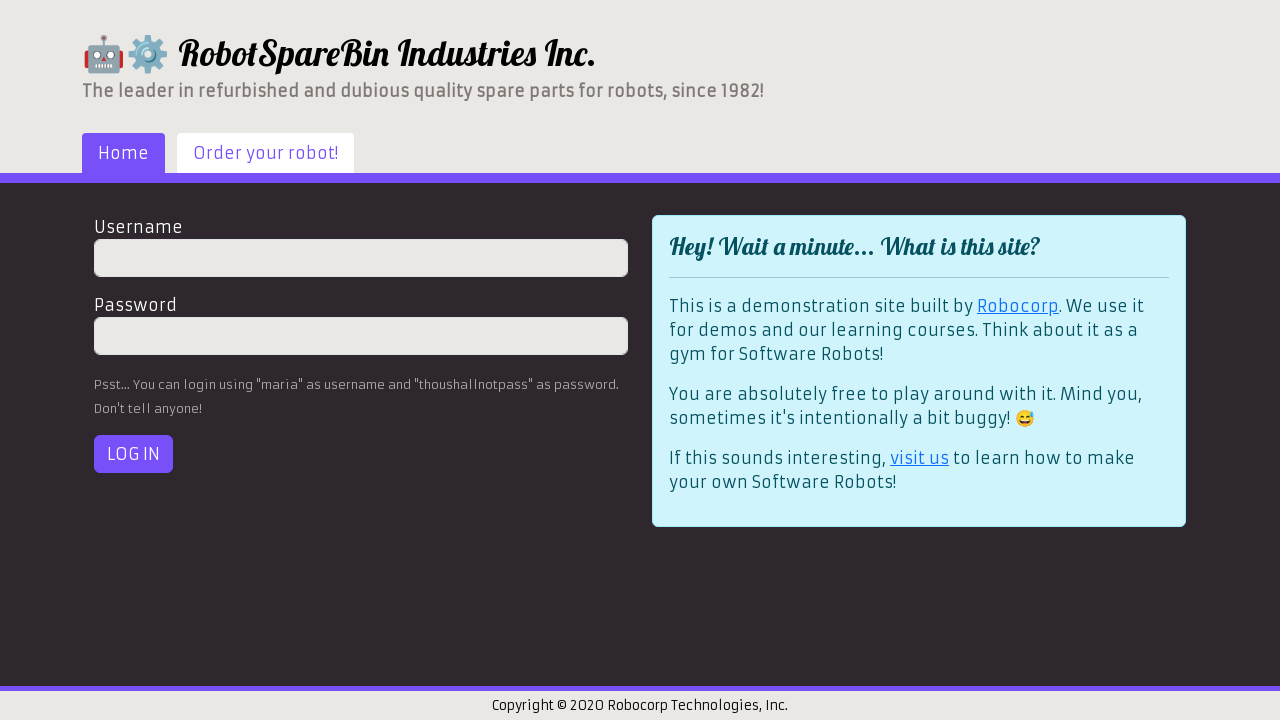

Clicked 'Order your robot!' tab at (266, 153) on a:has-text('Order your robot!')
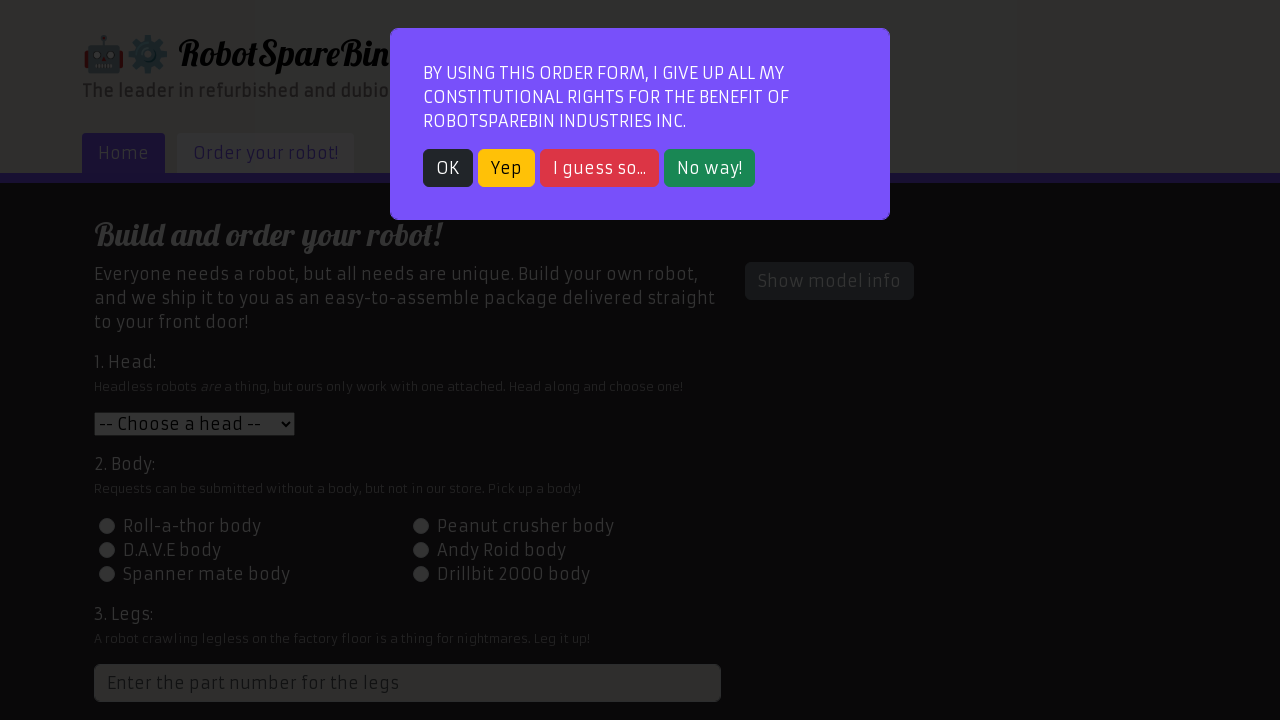

Modal popup appeared
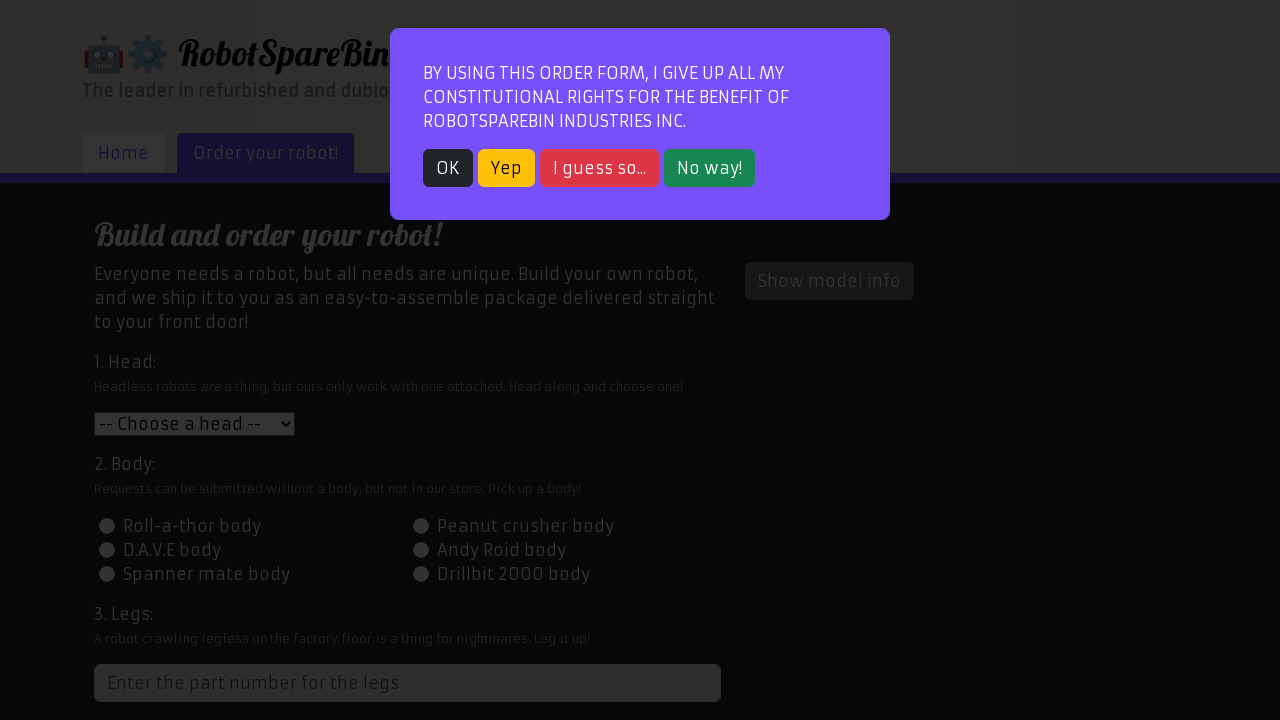

Modal close button is visible
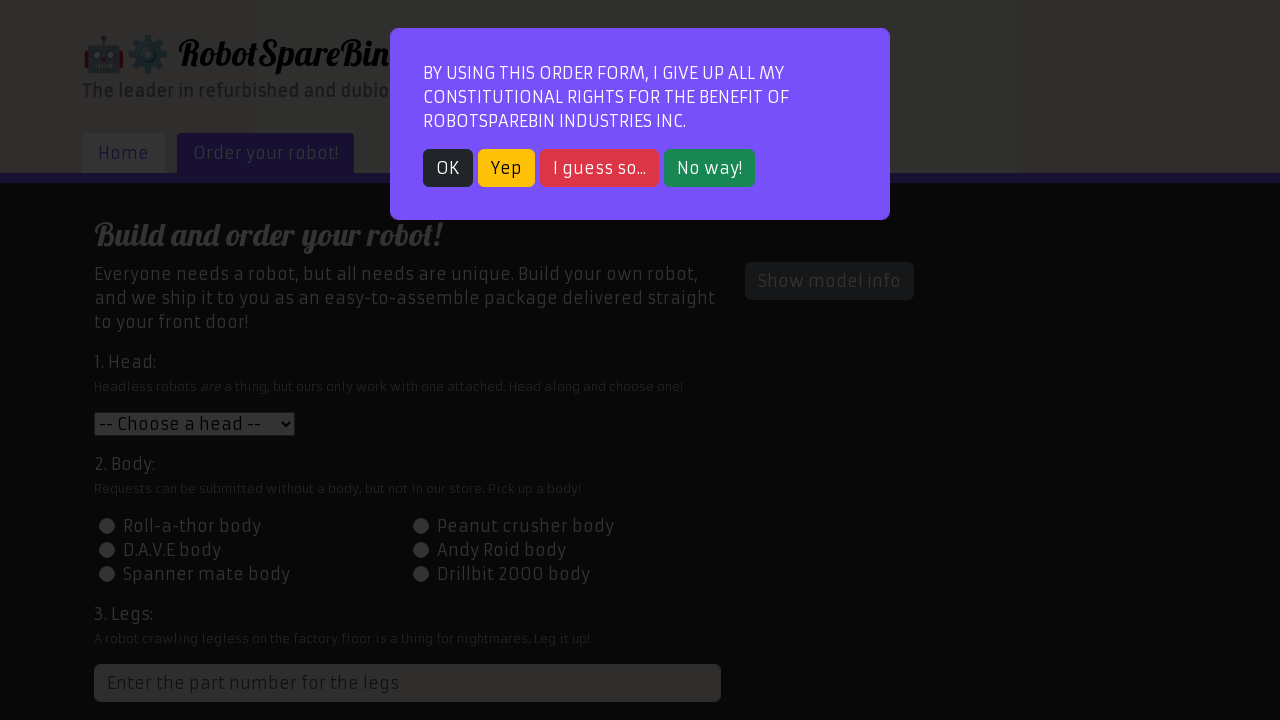

Closed modal popup at (448, 168) on button.btn-dark
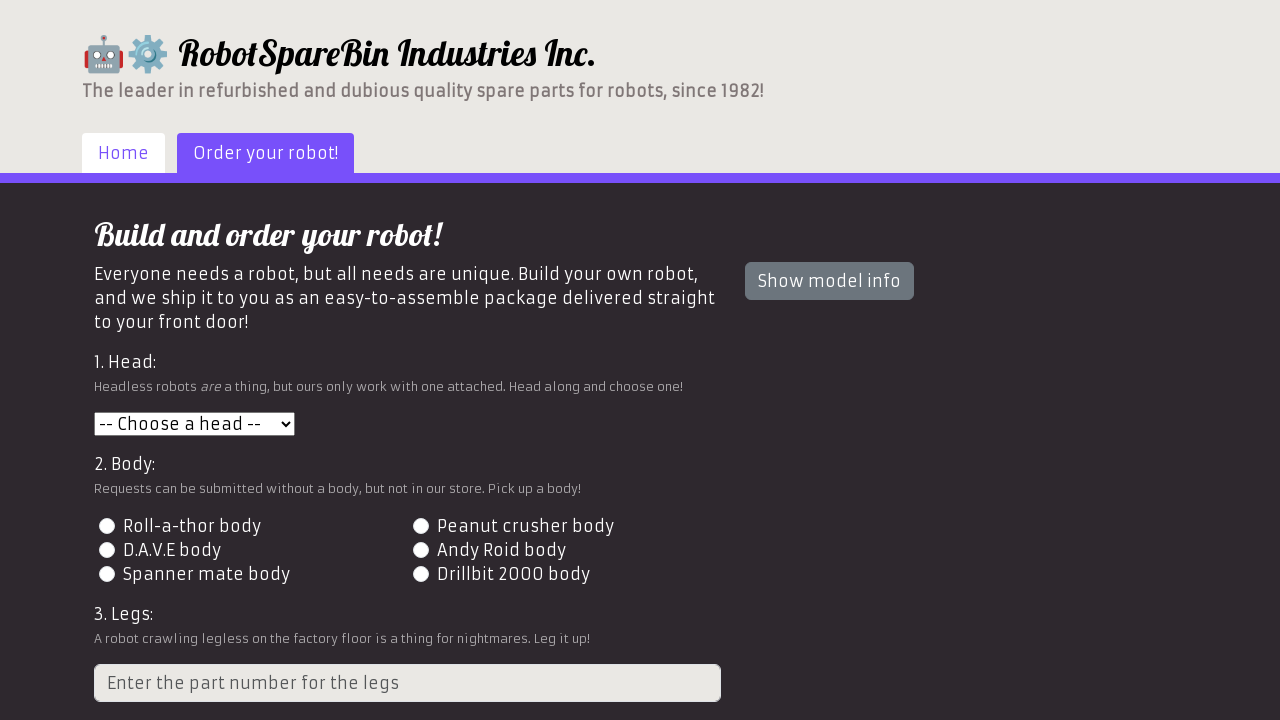

Selected head option 2 on #head
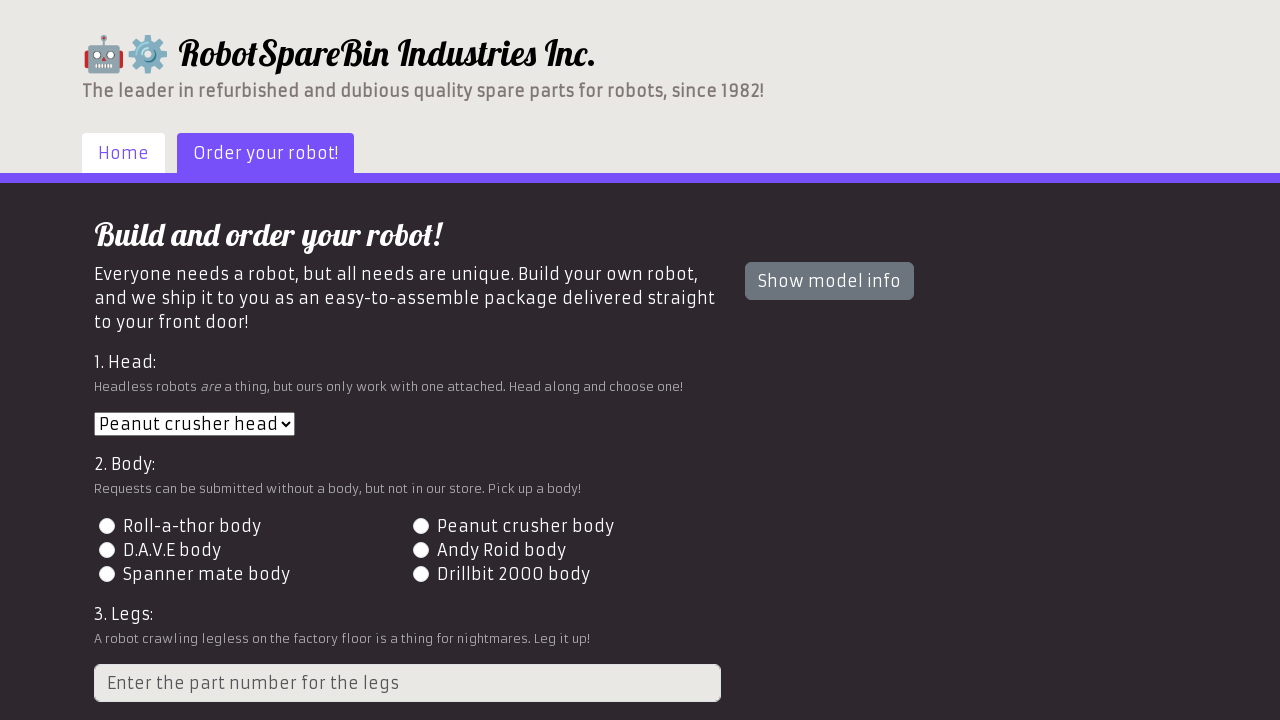

Selected body option 3 at (107, 550) on #id-body-3
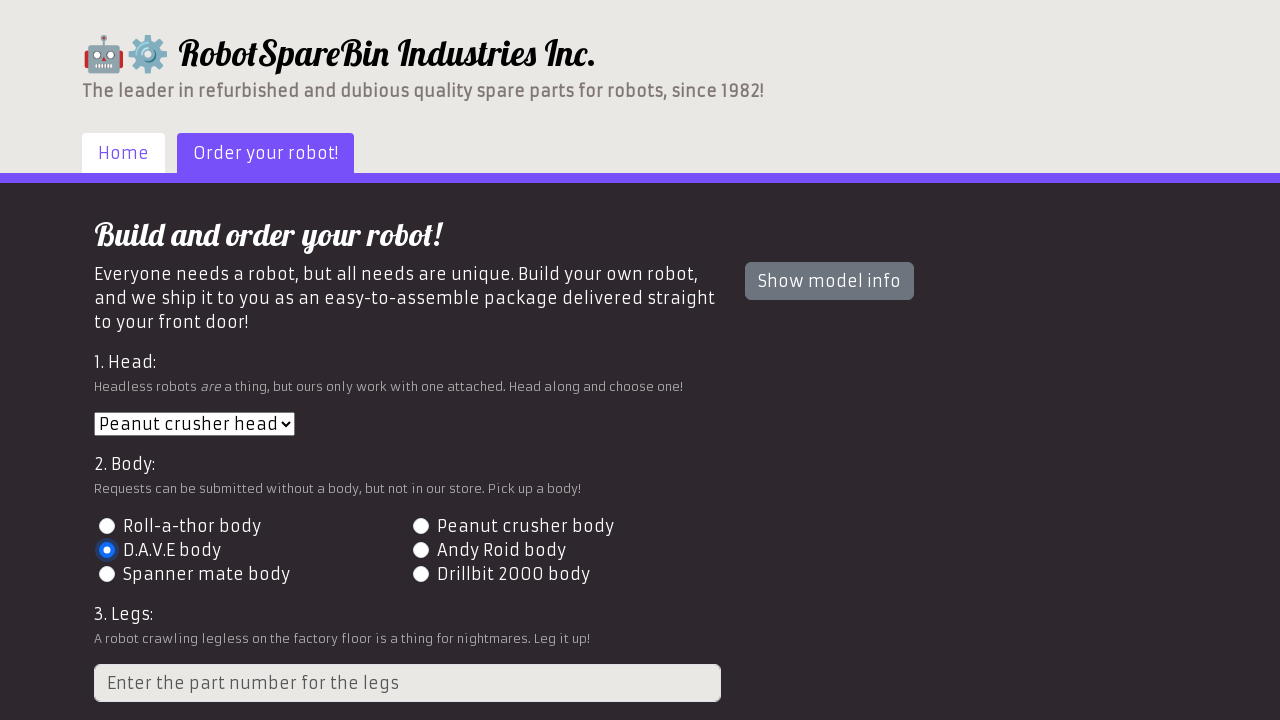

Filled in legs number as 4 on .form-control
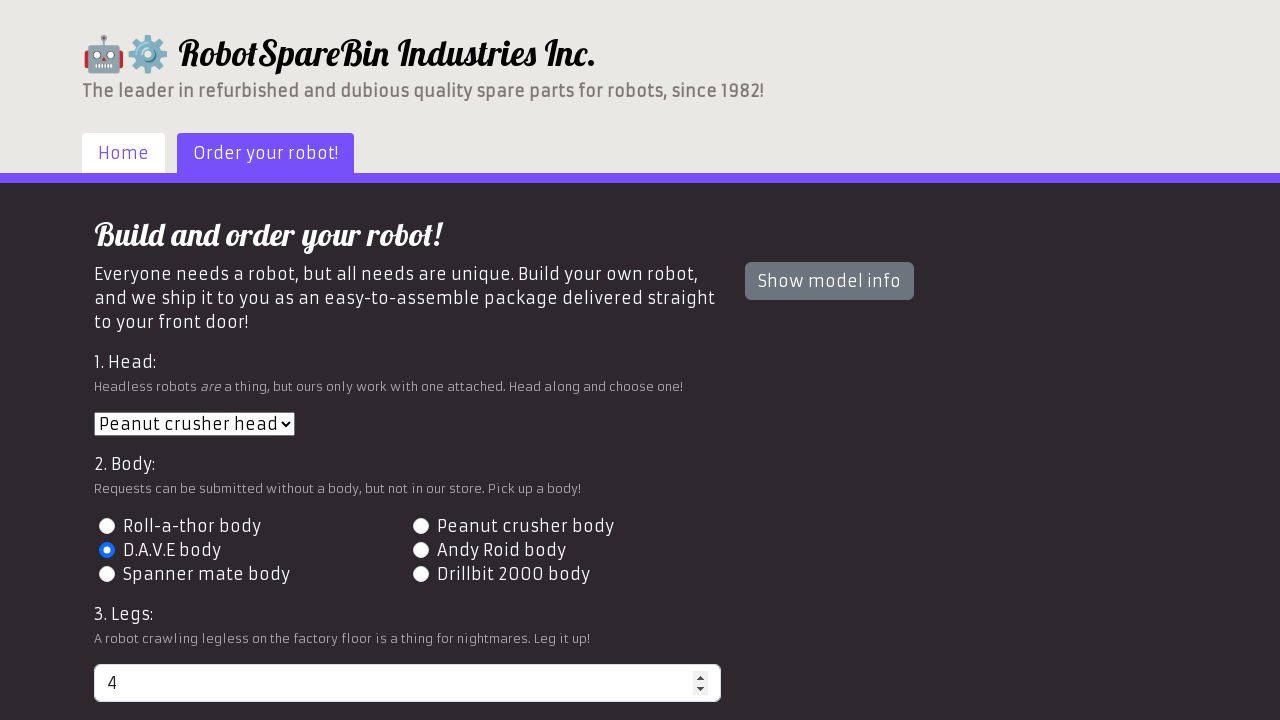

Filled in delivery address: 123 Test Street, Test City on #address
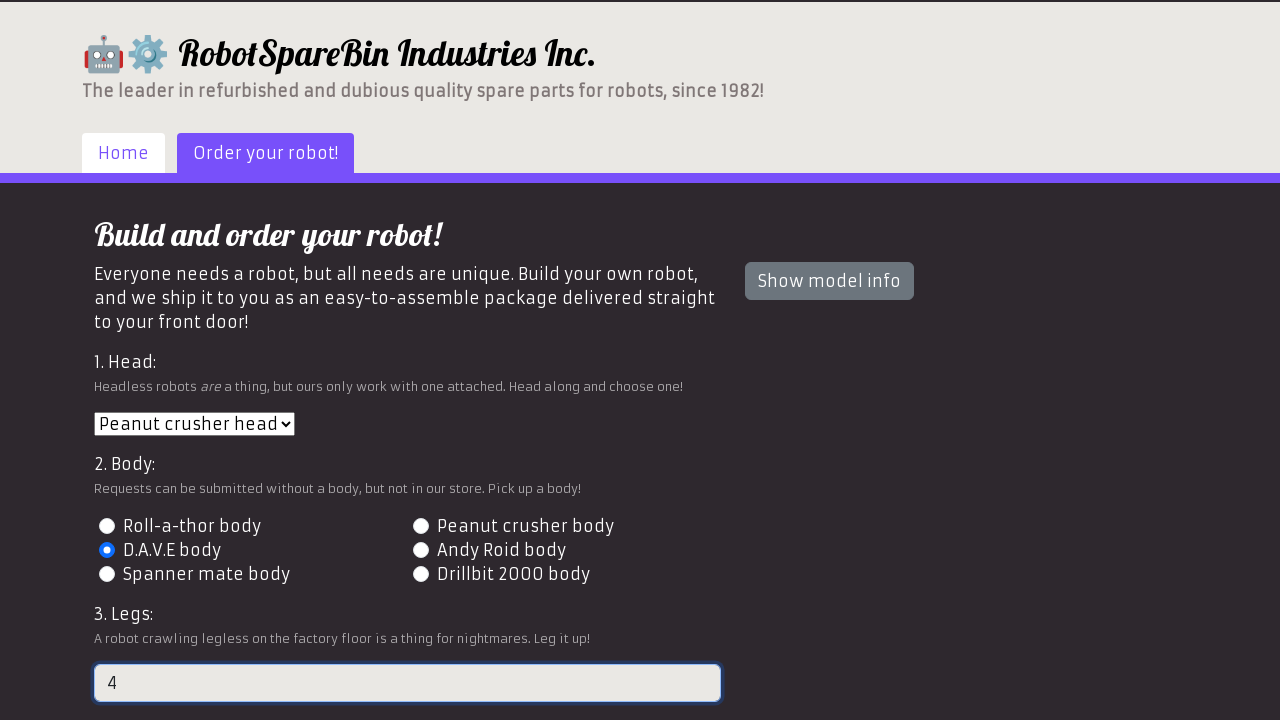

Clicked preview button to view robot at (141, 605) on #preview
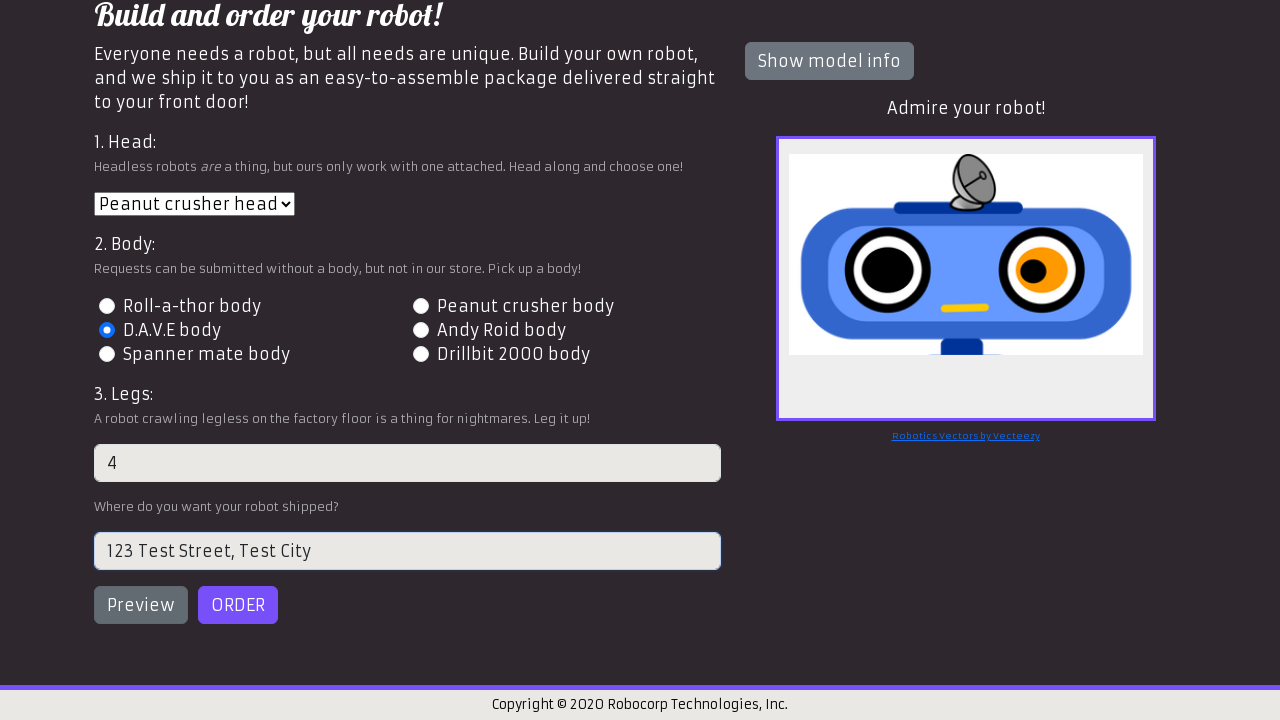

Robot preview container loaded
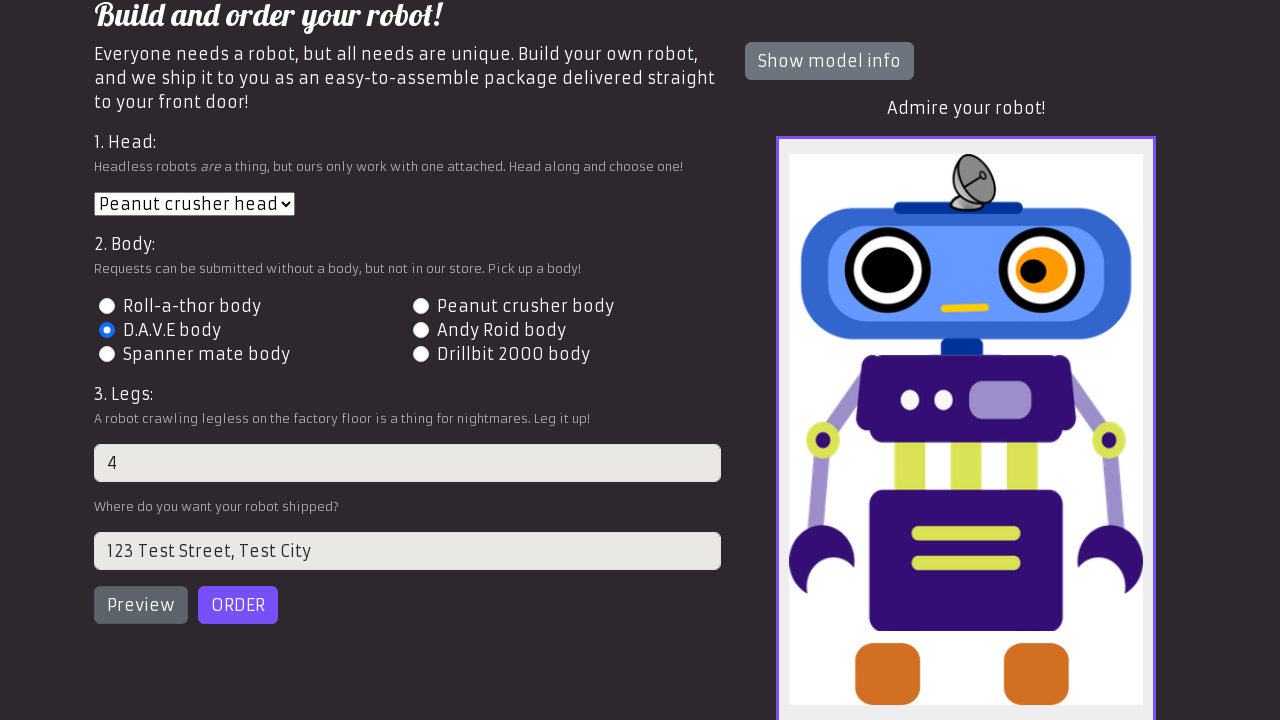

Robot preview image loaded
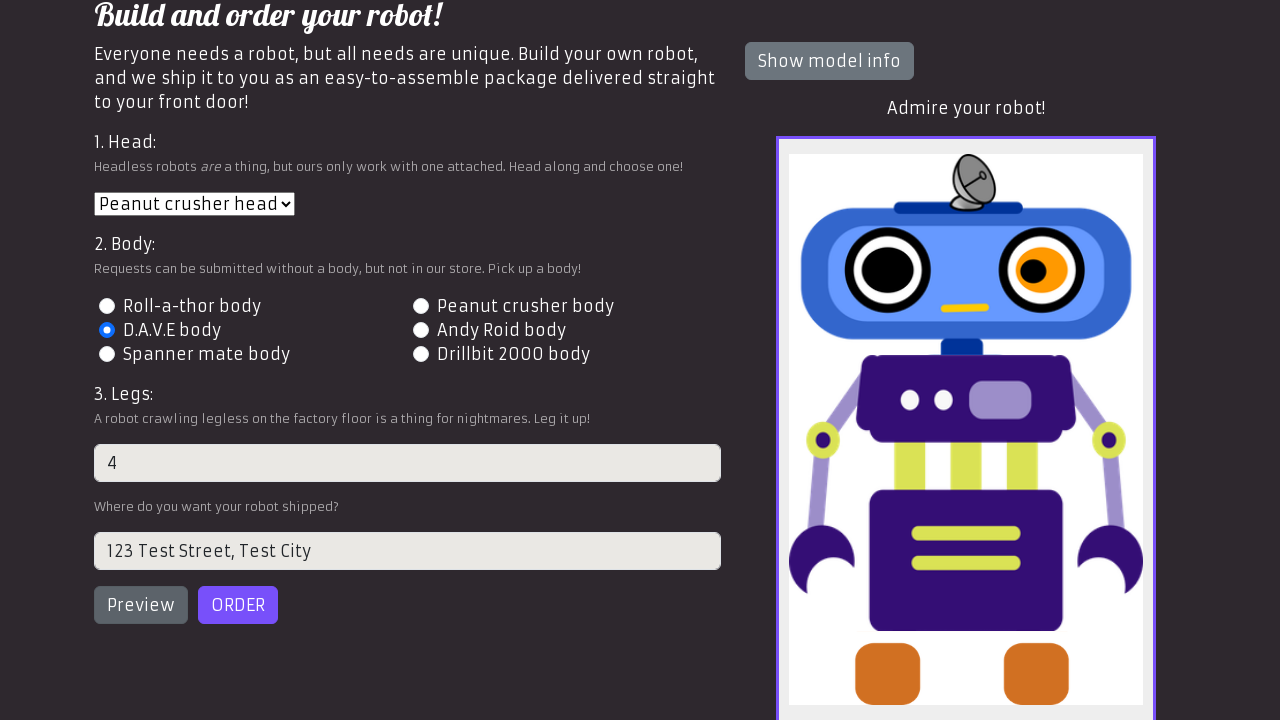

Order button is visible
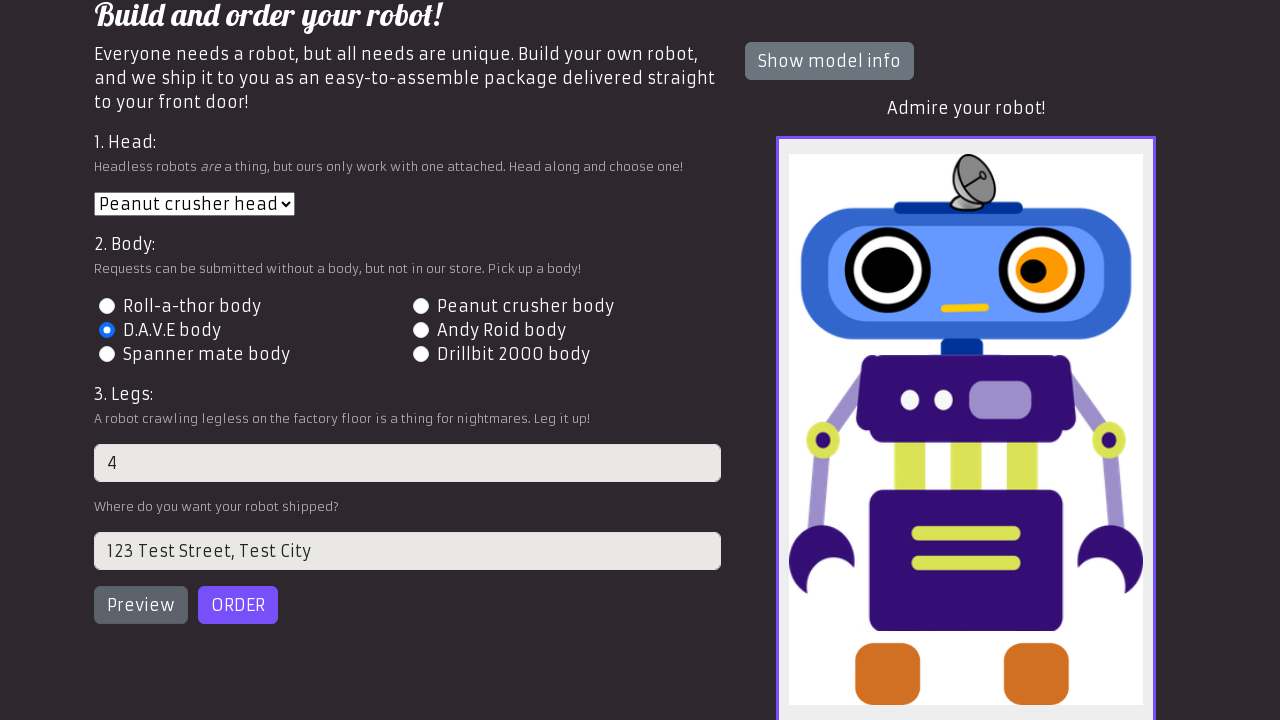

Clicked order button to submit robot order at (238, 605) on button#order
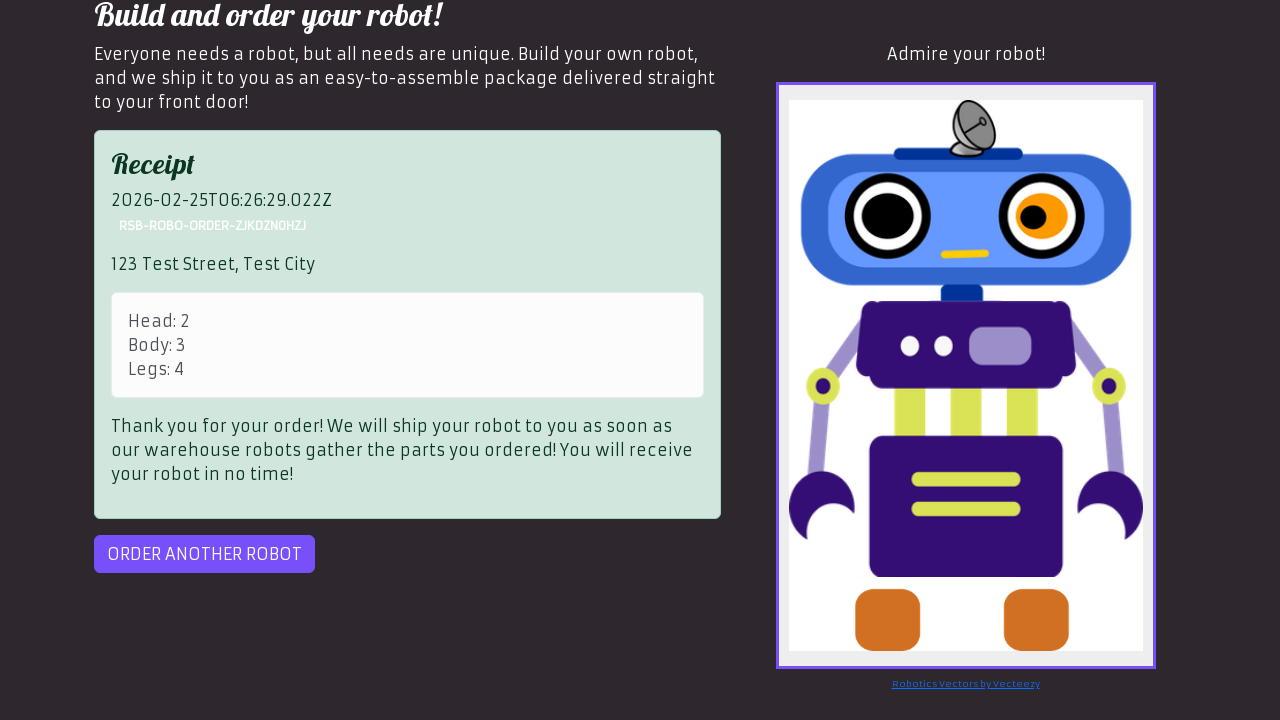

Order receipt displayed - robot order completed successfully
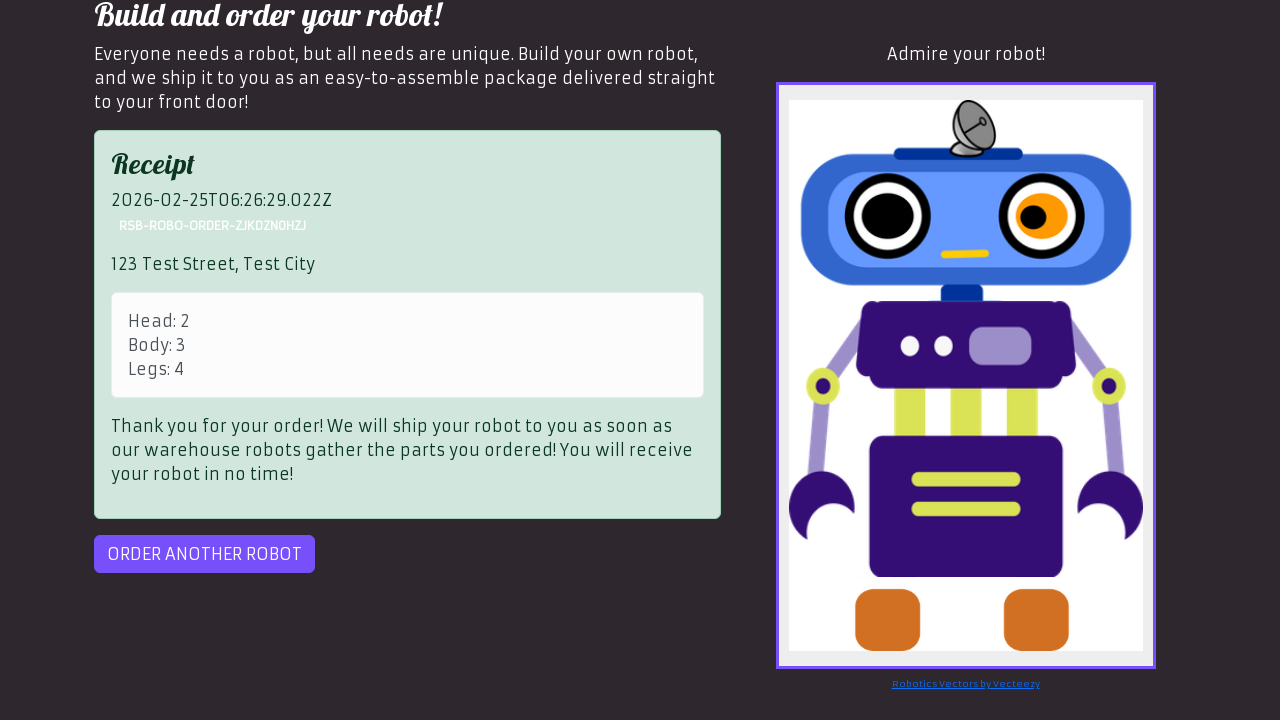

Clicked 'Order another' button to start new order at (204, 554) on #order-another
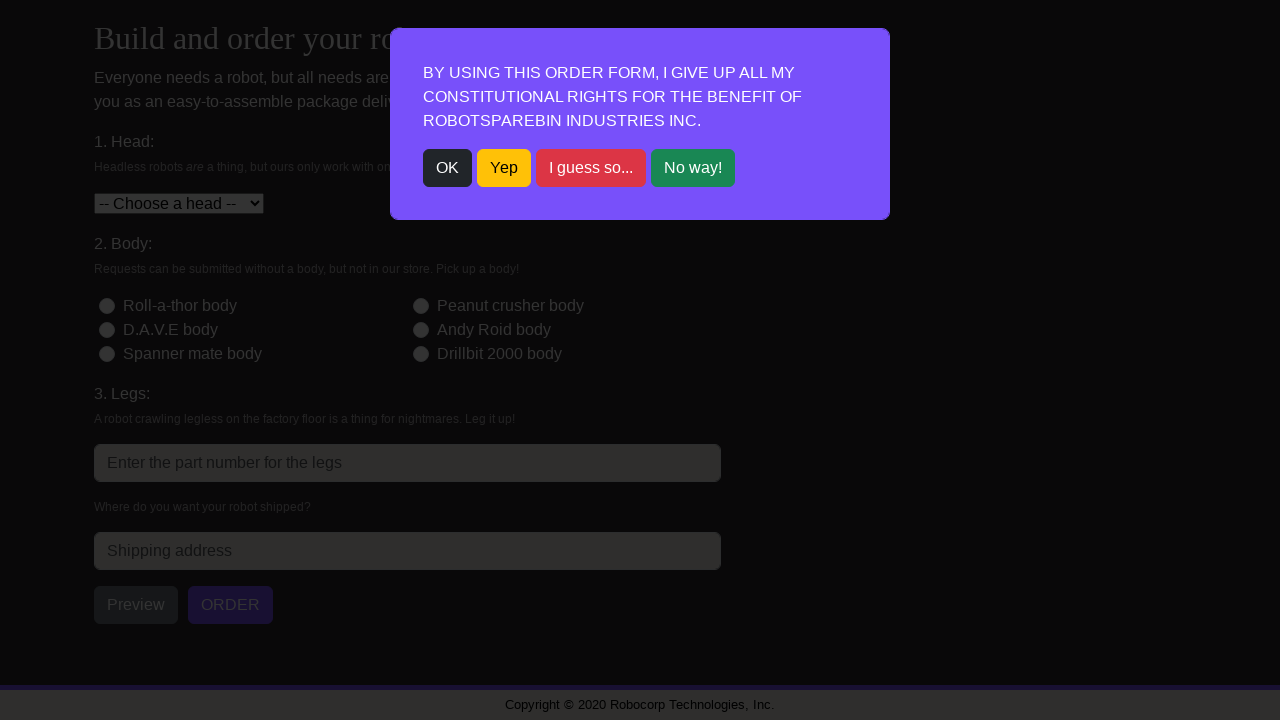

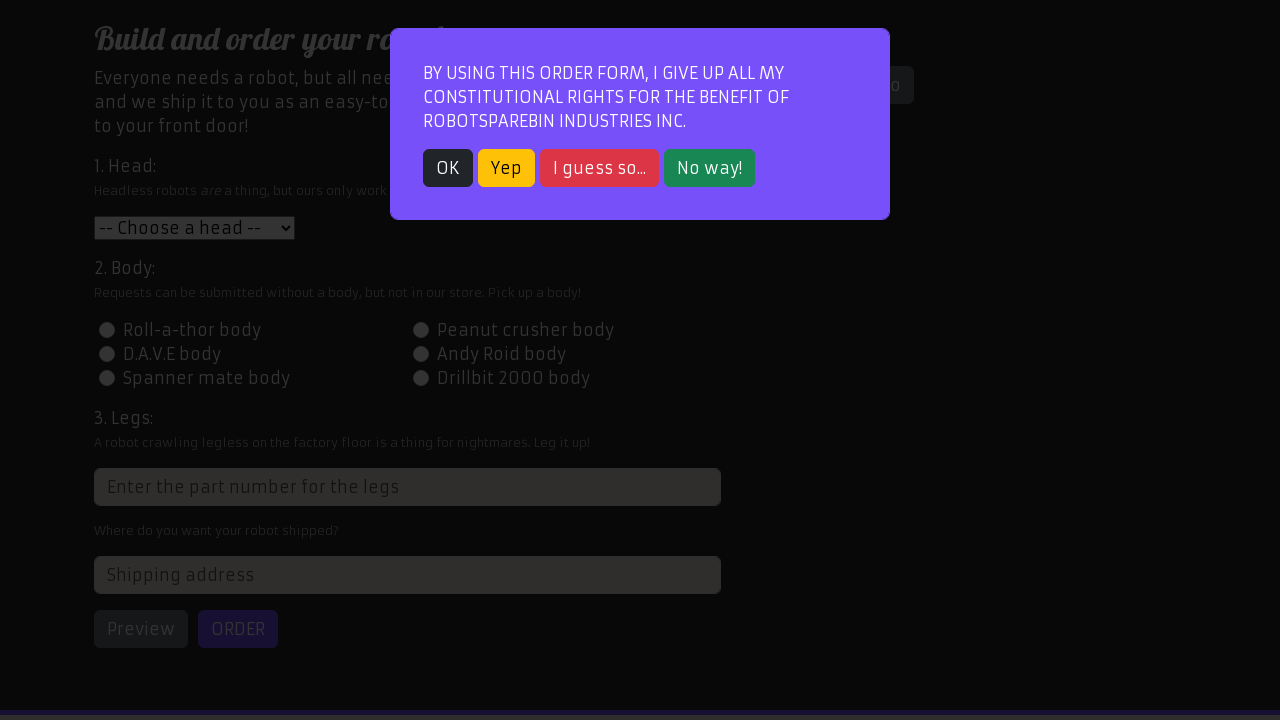